Tests dynamic content loading by clicking a start button and verifying that "Hello World!" text appears

Starting URL: http://the-internet.herokuapp.com/dynamic_loading/1

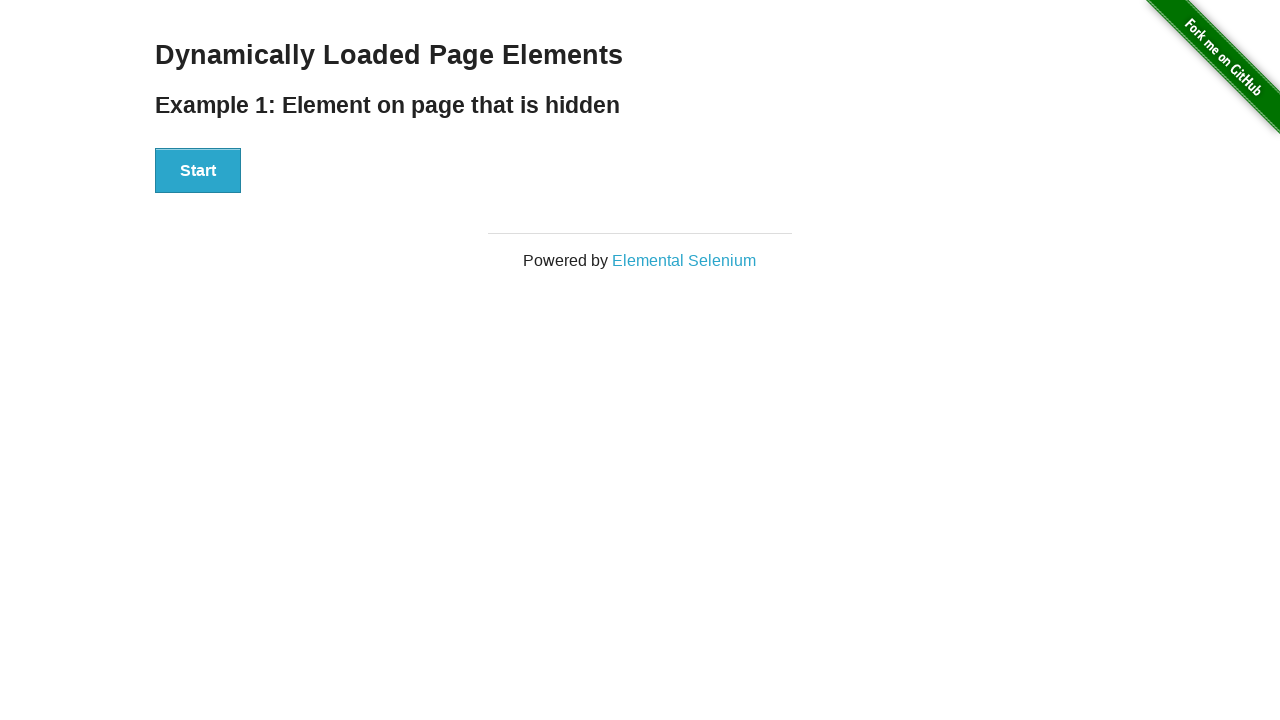

Clicked the Start button to trigger dynamic content loading at (198, 171) on xpath=//div[@id='start']//button
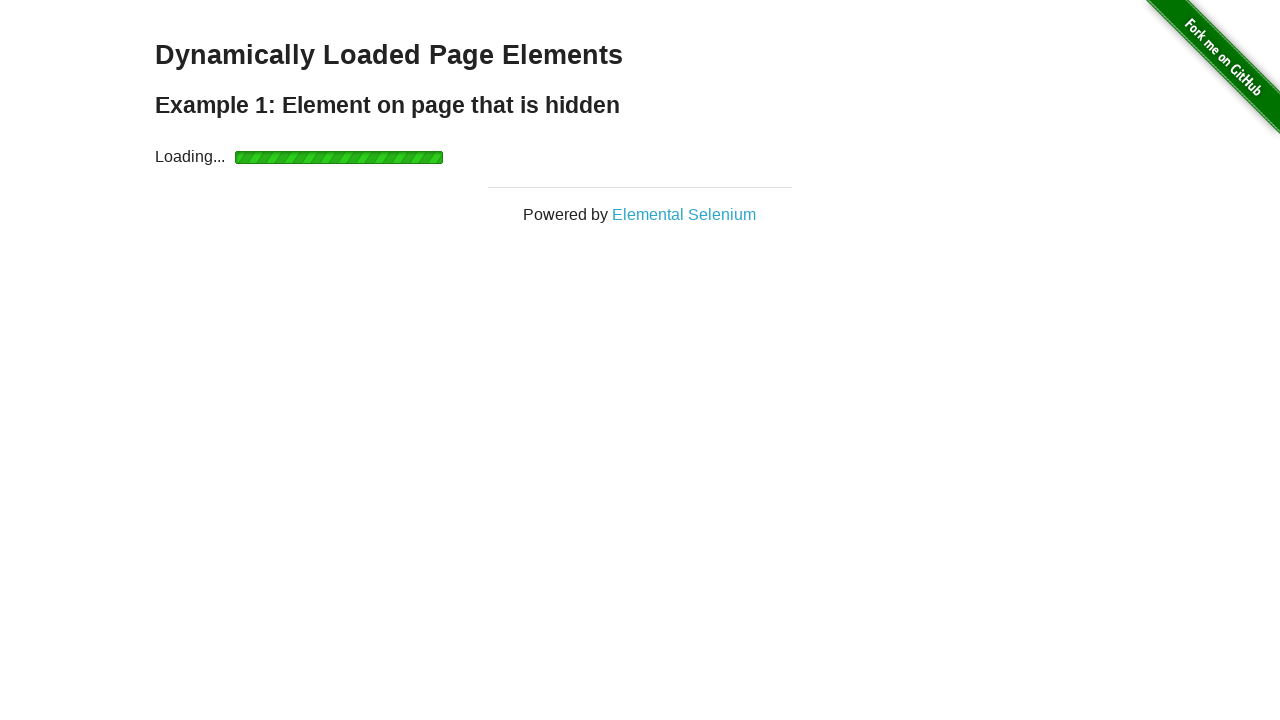

Waited for Hello World text to become visible
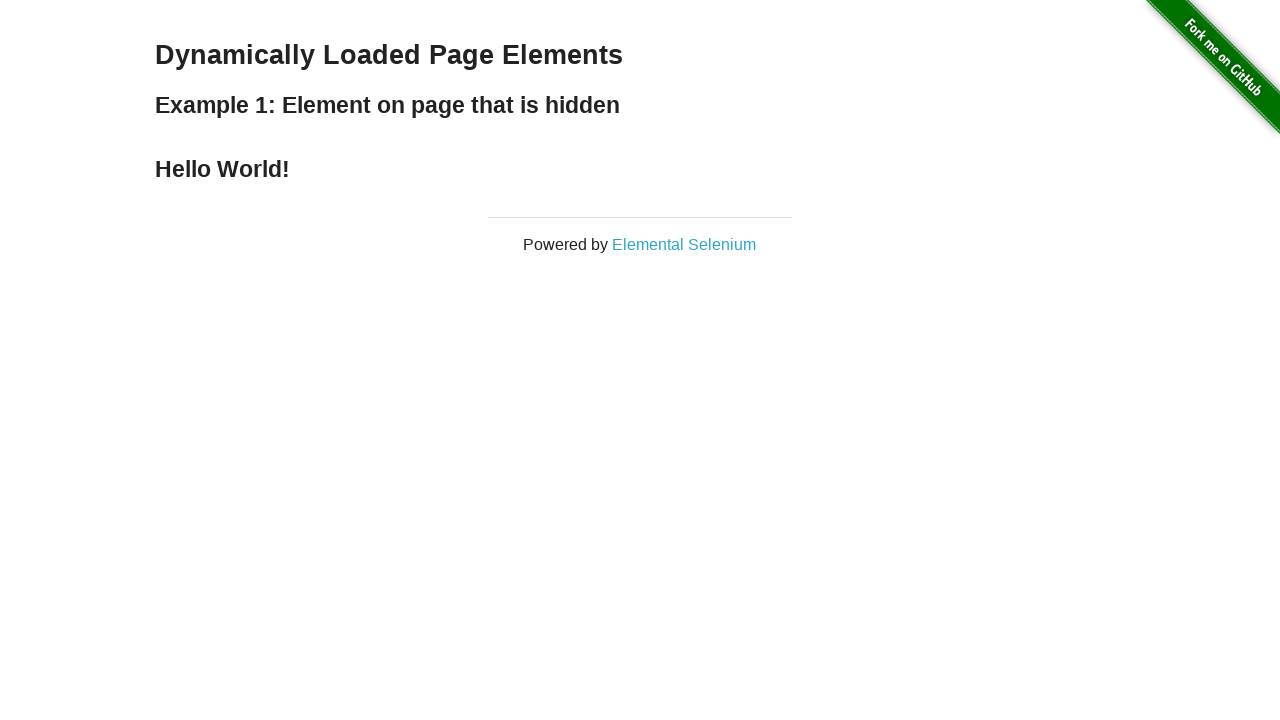

Located the Hello World element
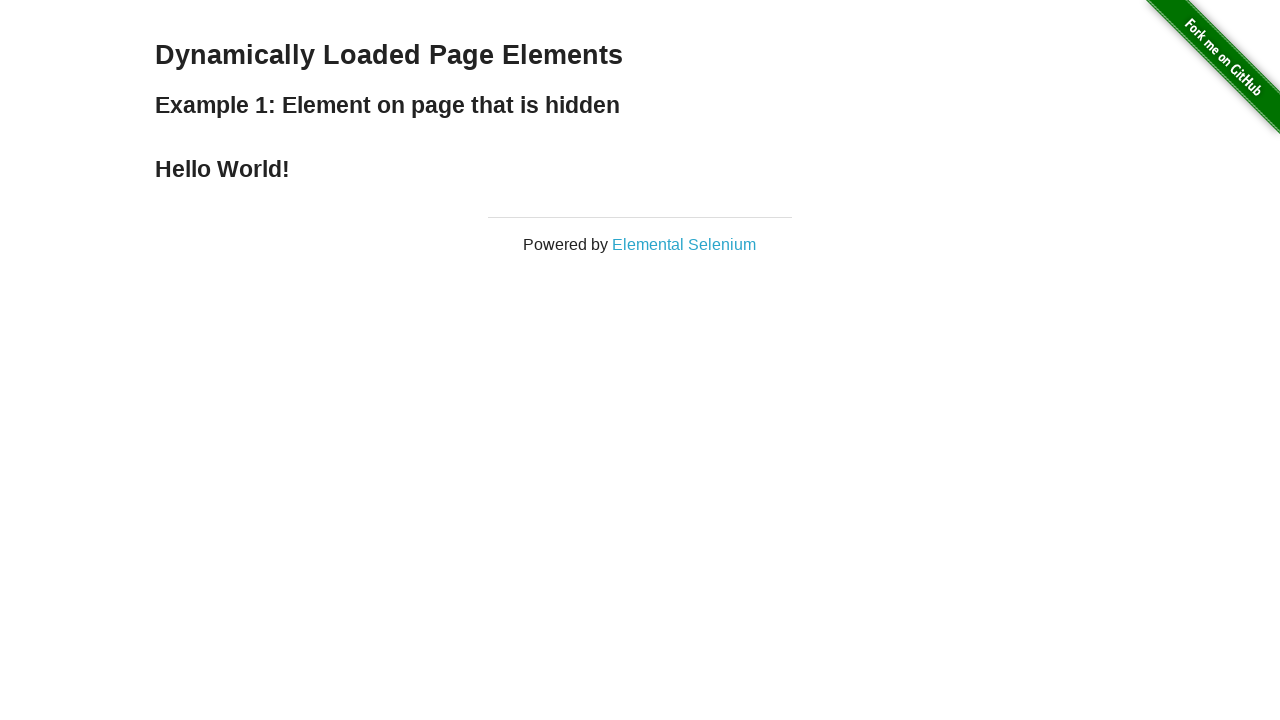

Verified that the element contains 'Hello World!' text
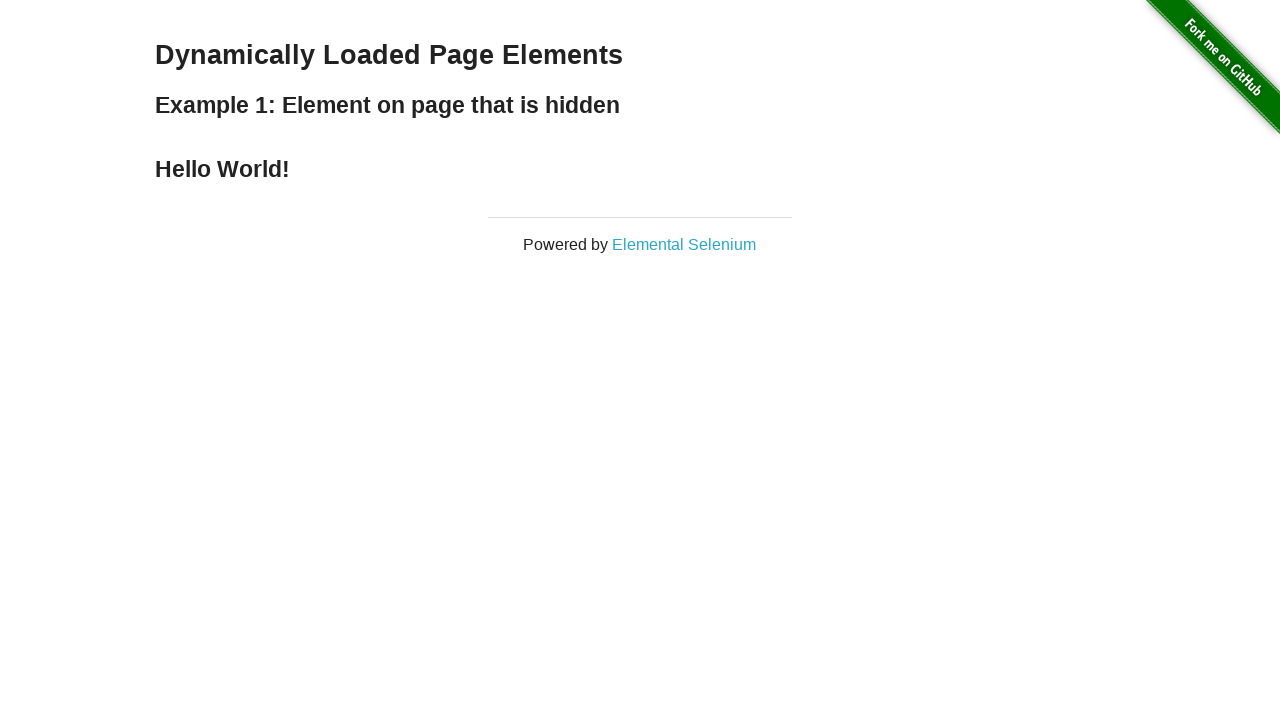

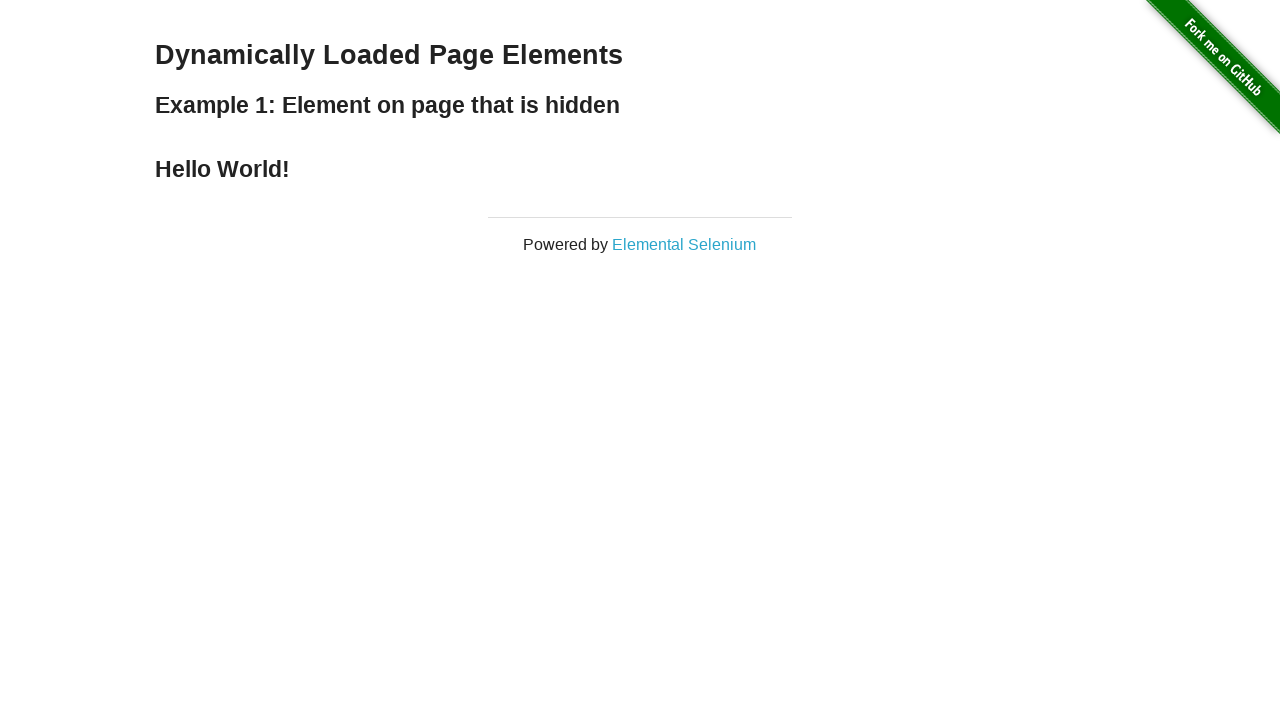